Tests clicking on the "About" link on the Training Support homepage to navigate to the about page.

Starting URL: https://v1.training-support.net/

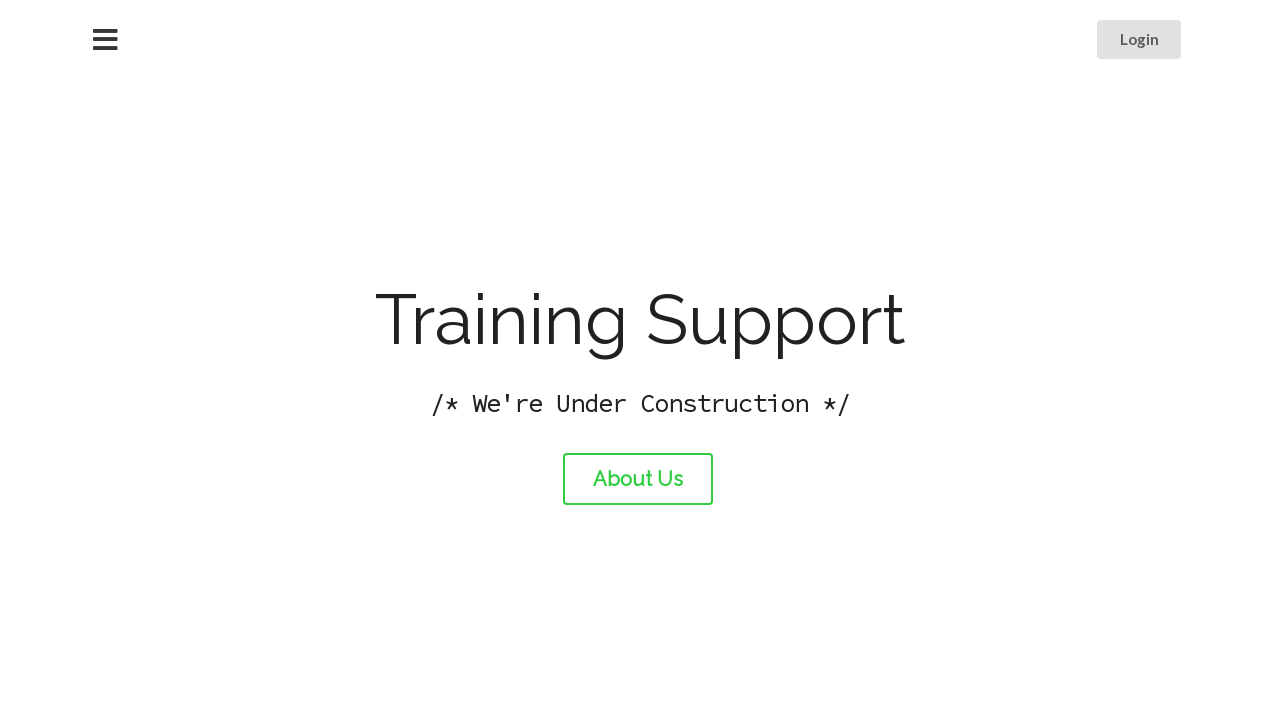

Navigated to Training Support homepage
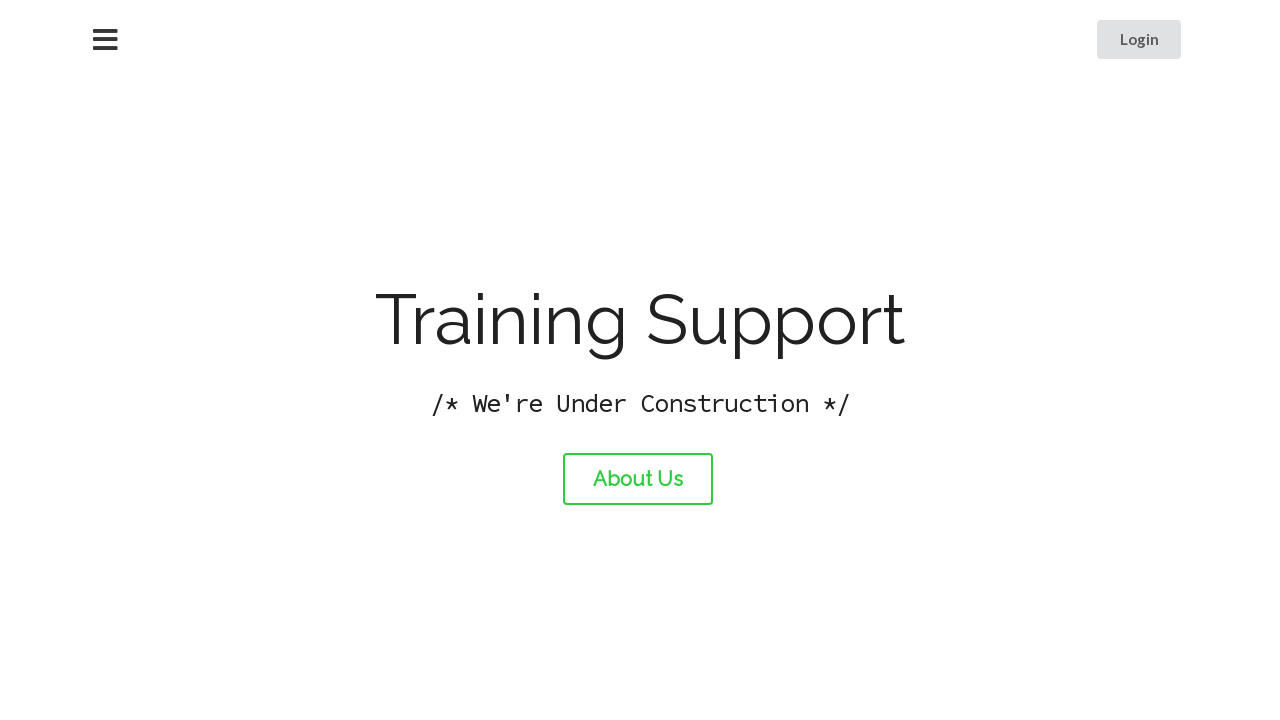

Clicked on the About link to navigate to the about page at (638, 479) on #about-link
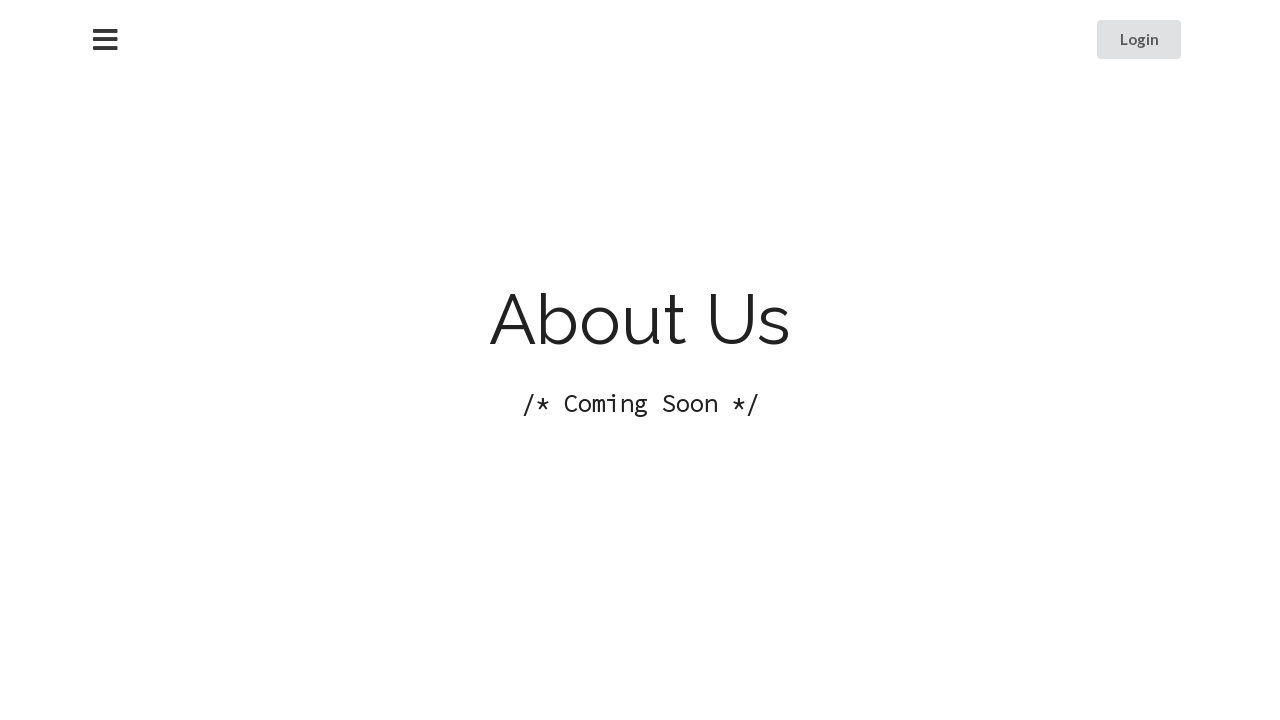

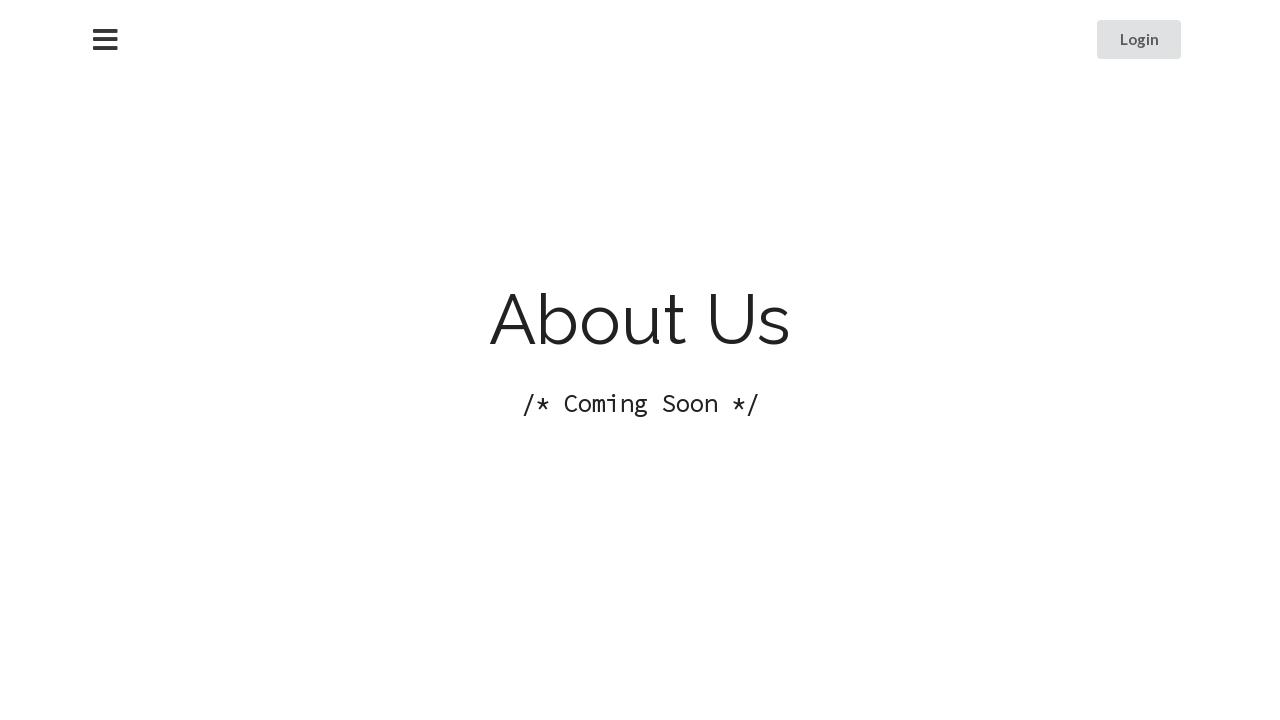